Tests adding a record to a web table by filling in name, age, selecting a country from a dropdown, and clicking the Add Record button

Starting URL: https://claruswaysda.github.io/addRecordWebTable.html

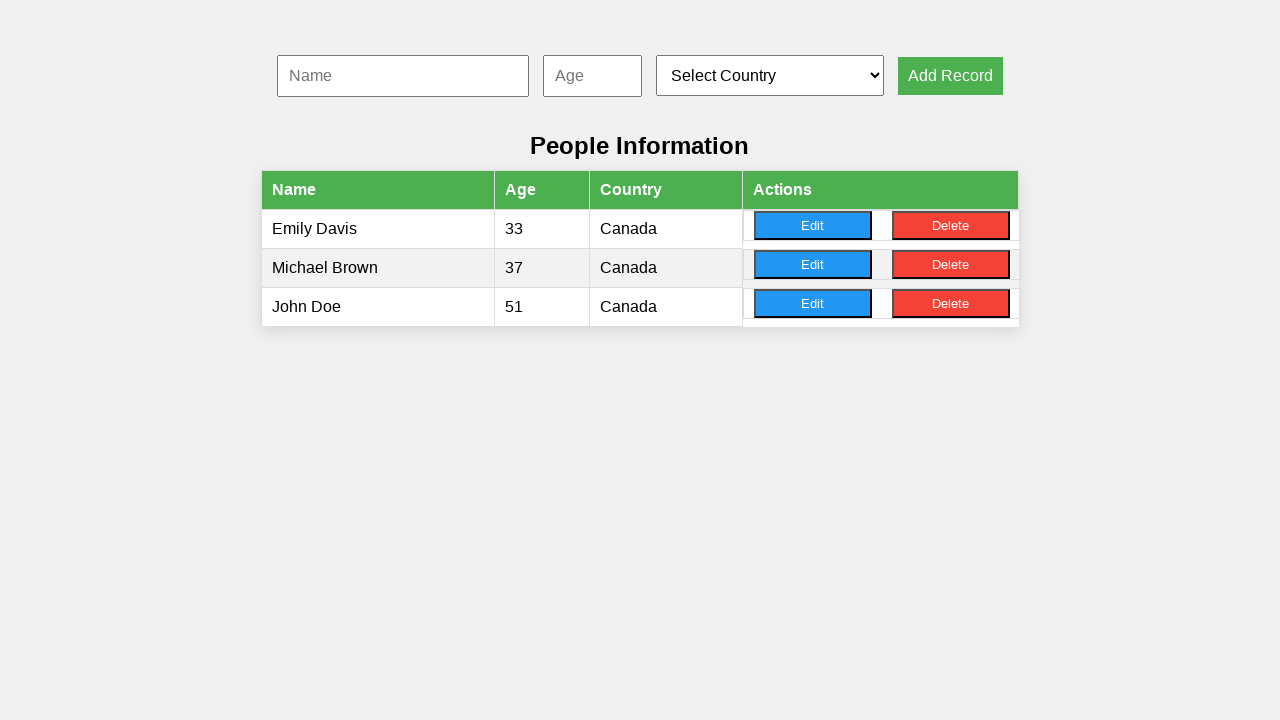

Filled name input field with 'John Smith' on #nameInput
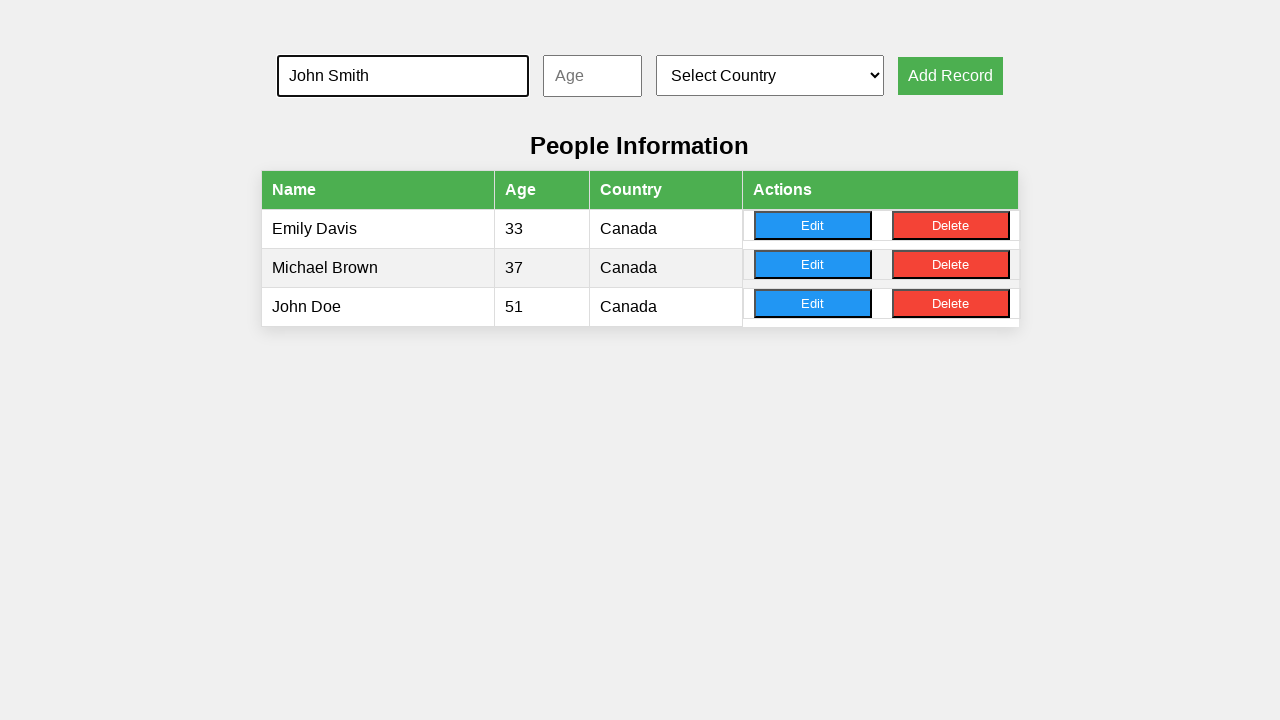

Filled age input field with '32' on #ageInput
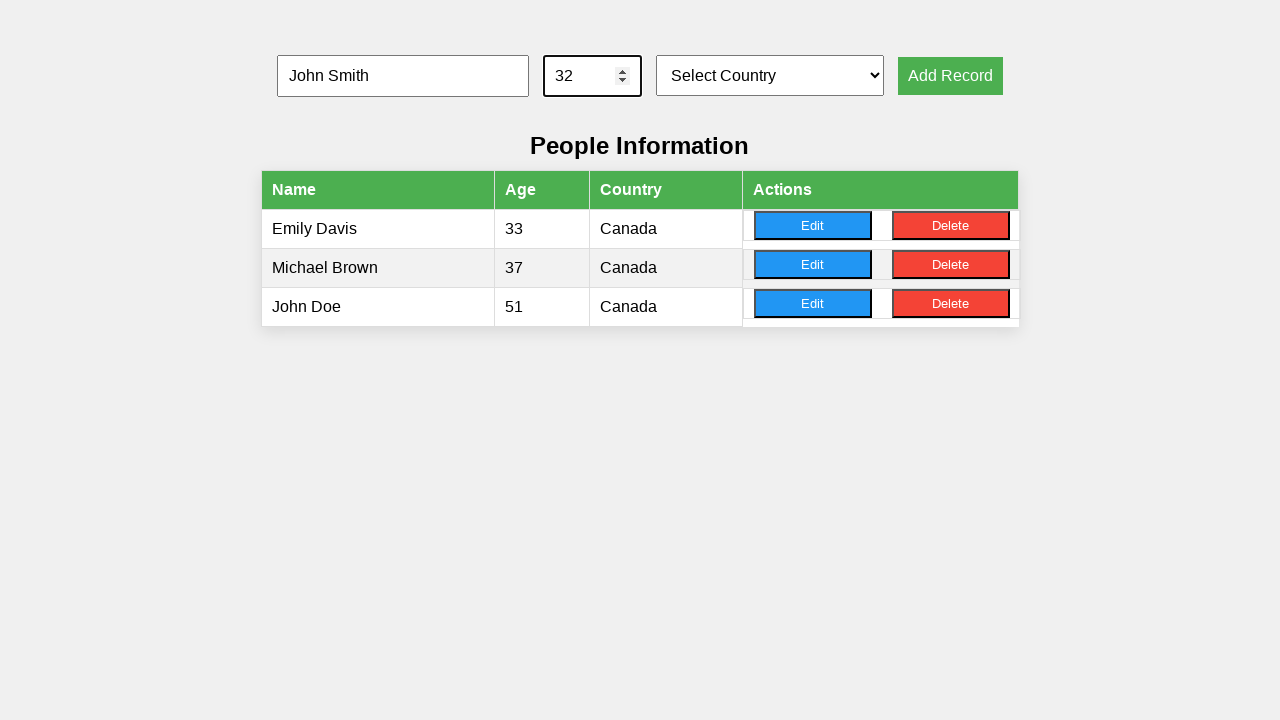

Selected 'Germany' from country dropdown on #countrySelect
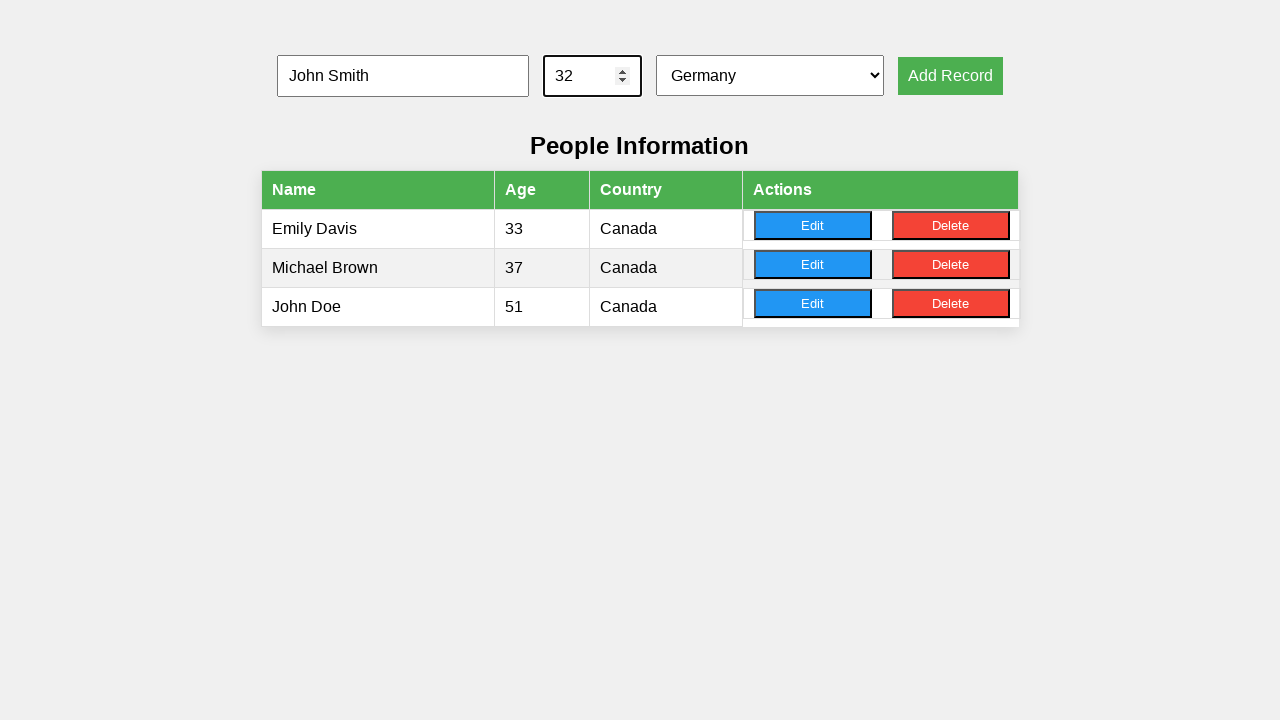

Clicked Add Record button to submit form at (950, 76) on xpath=//*[.='Add Record']
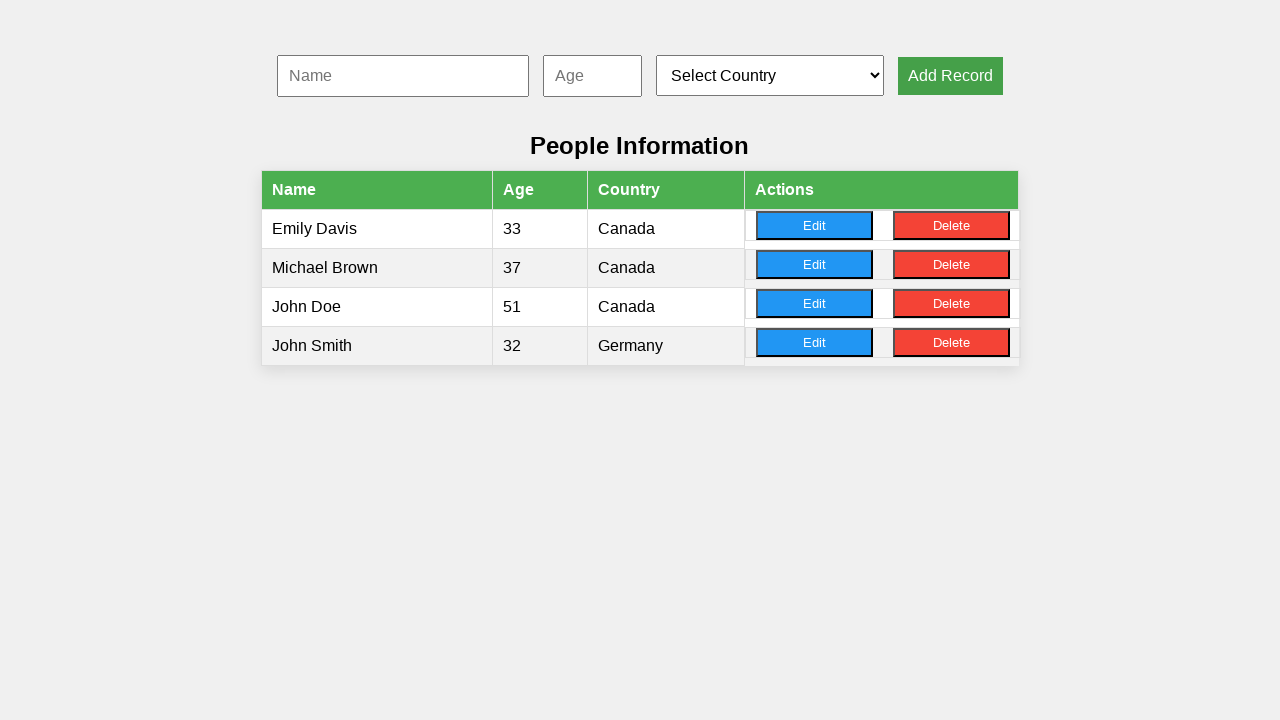

Waited 500ms for record to be added to table
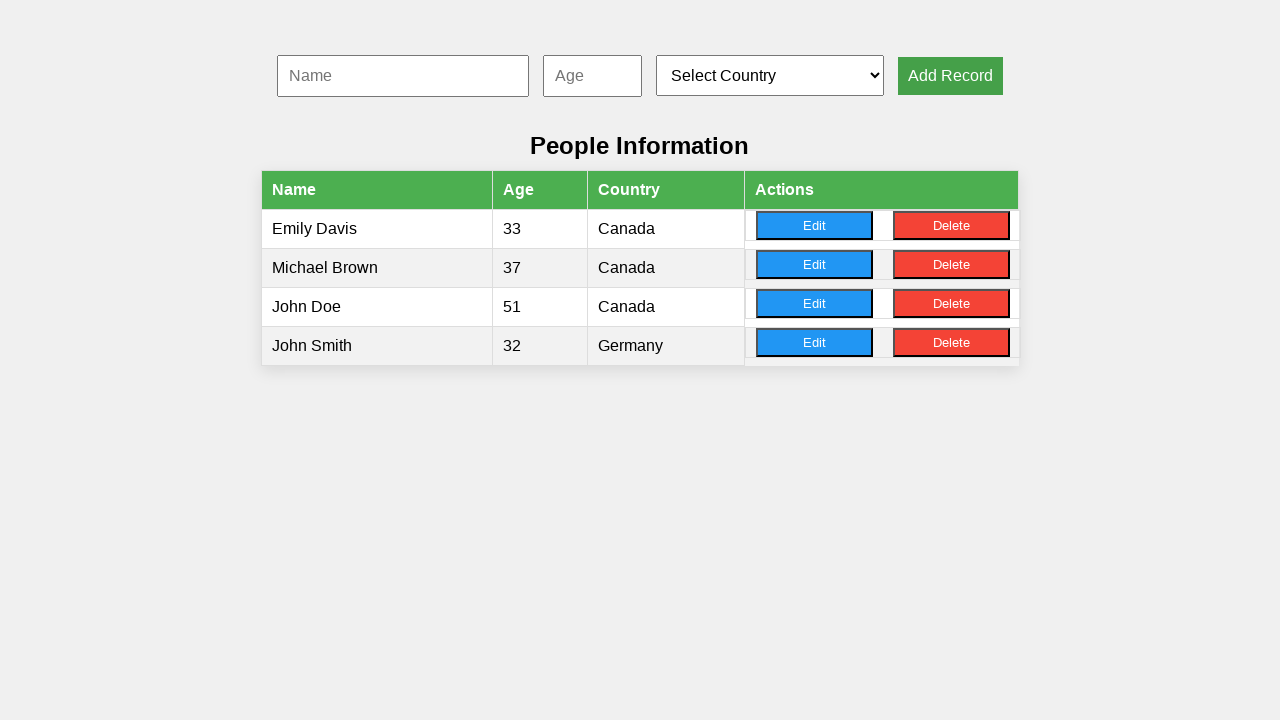

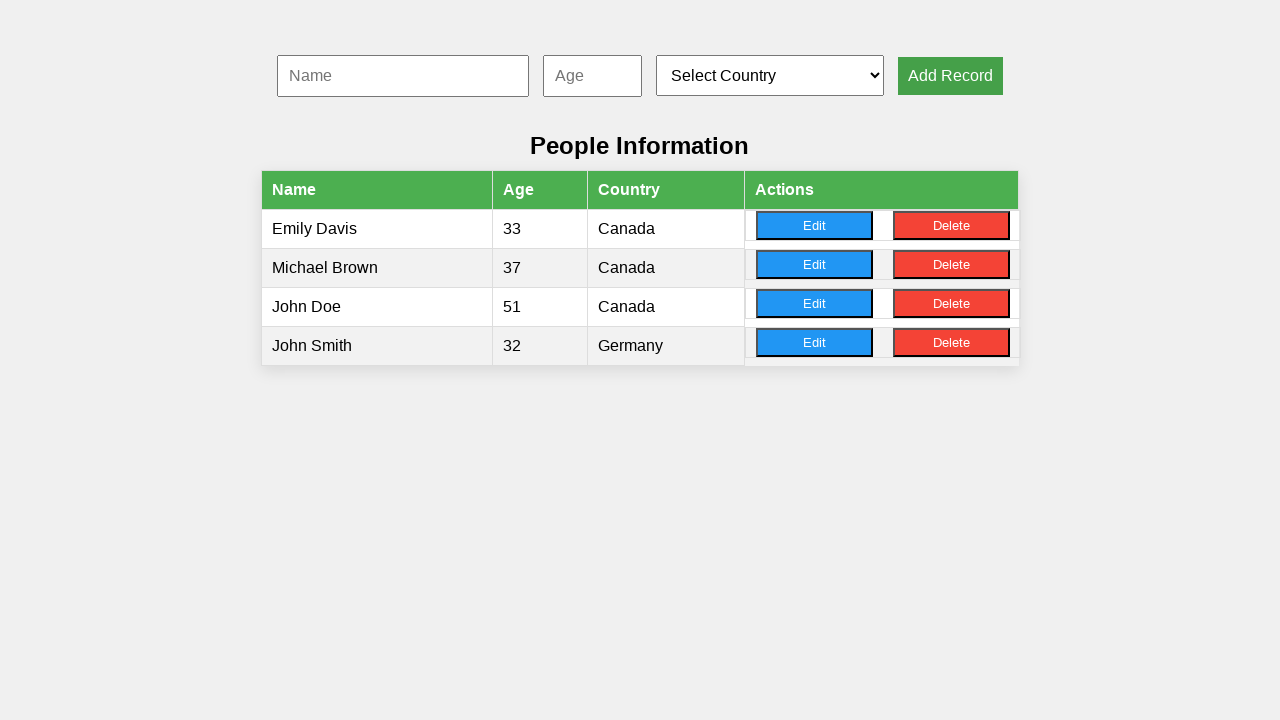